Navigates to DropMail and clicks to reveal the domain dropdown

Starting URL: https://dropmail.me

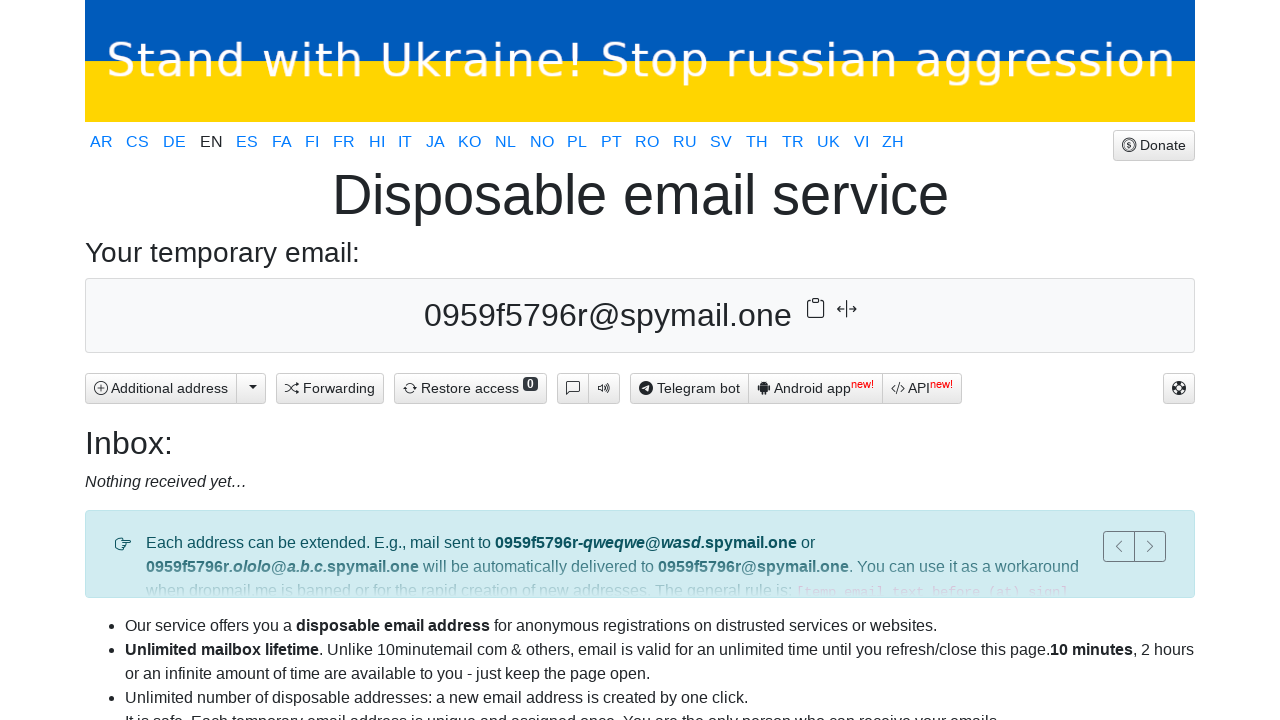

Navigated to DropMail homepage
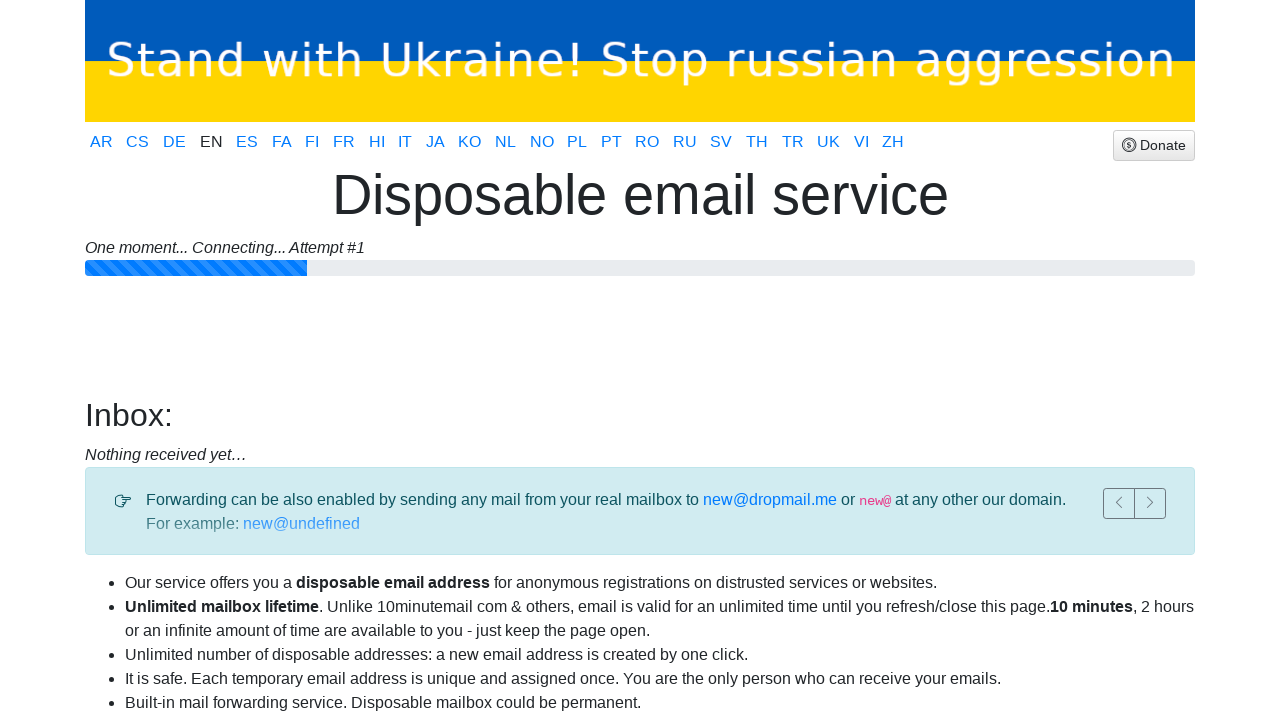

Clicked button to reveal domain dropdown at (251, 88) on xpath=/html/body/div[2]/div[4]/div[1]/button[2]
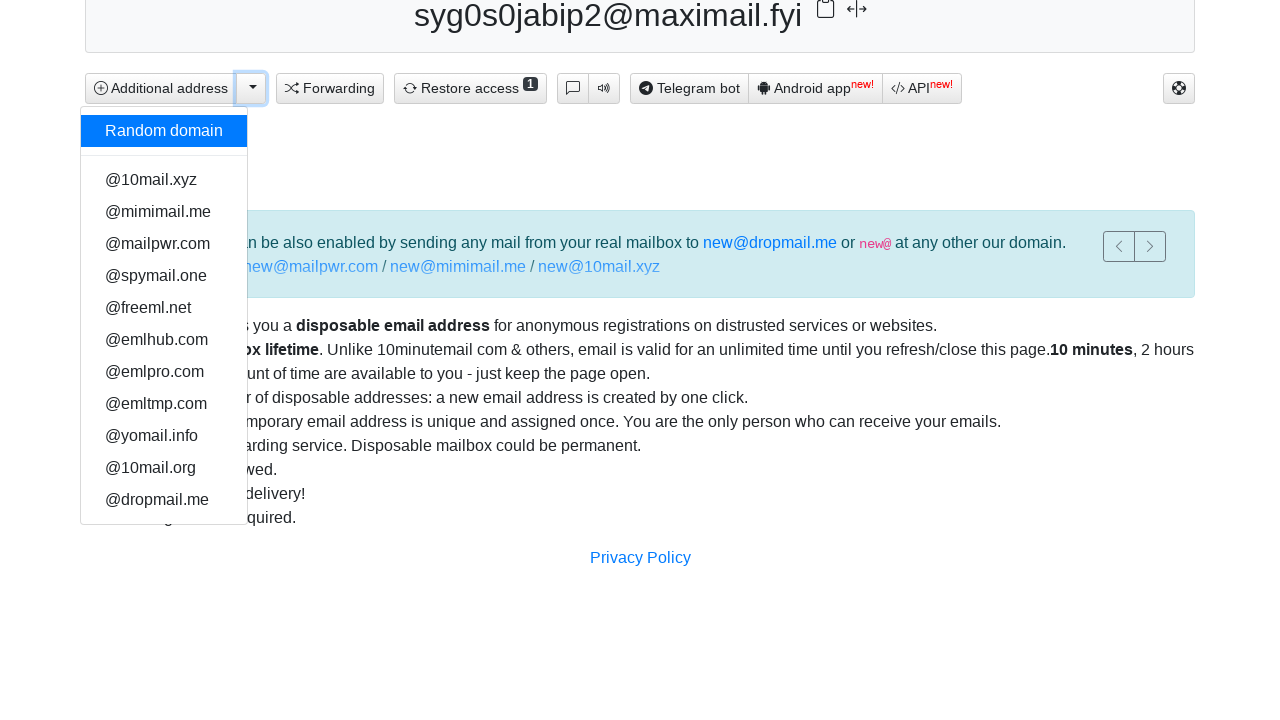

Domain dropdown appeared and loaded
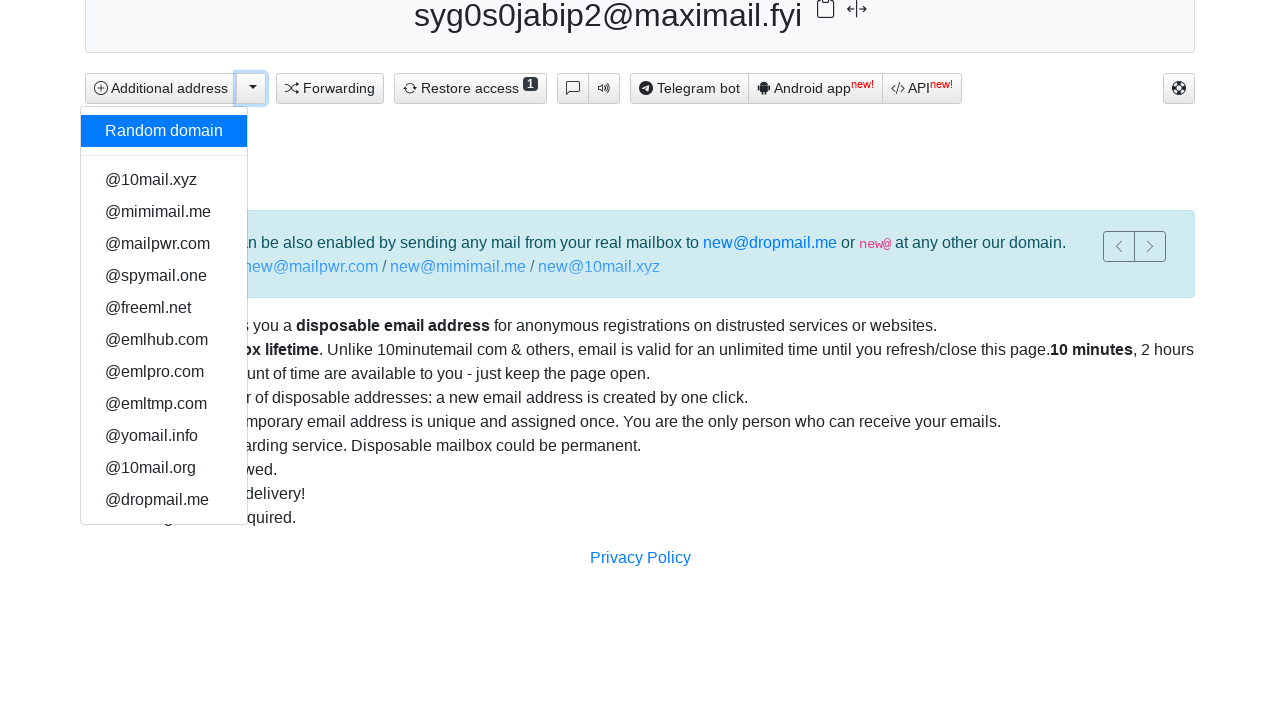

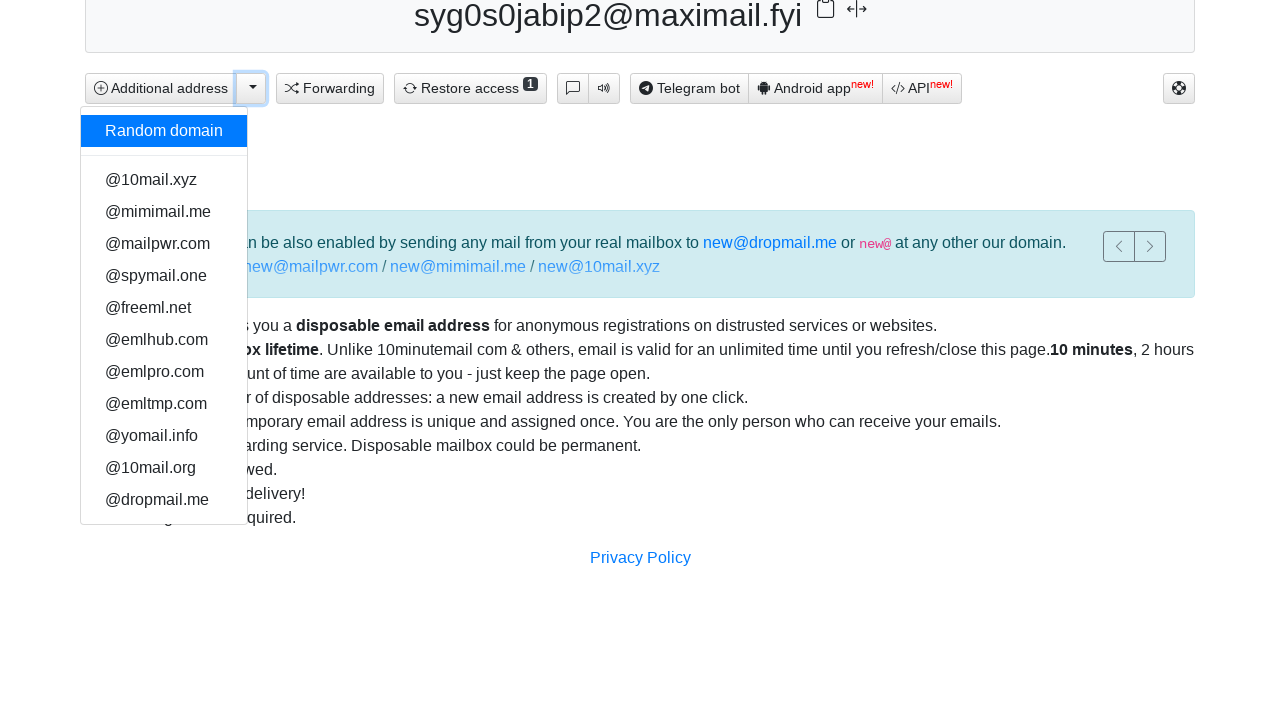